Searches through product listings on DemoBlaze e-commerce demo site, paginating through pages if necessary, to find and click on a specific product ("ASUS Full HD").

Starting URL: https://www.demoblaze.com/

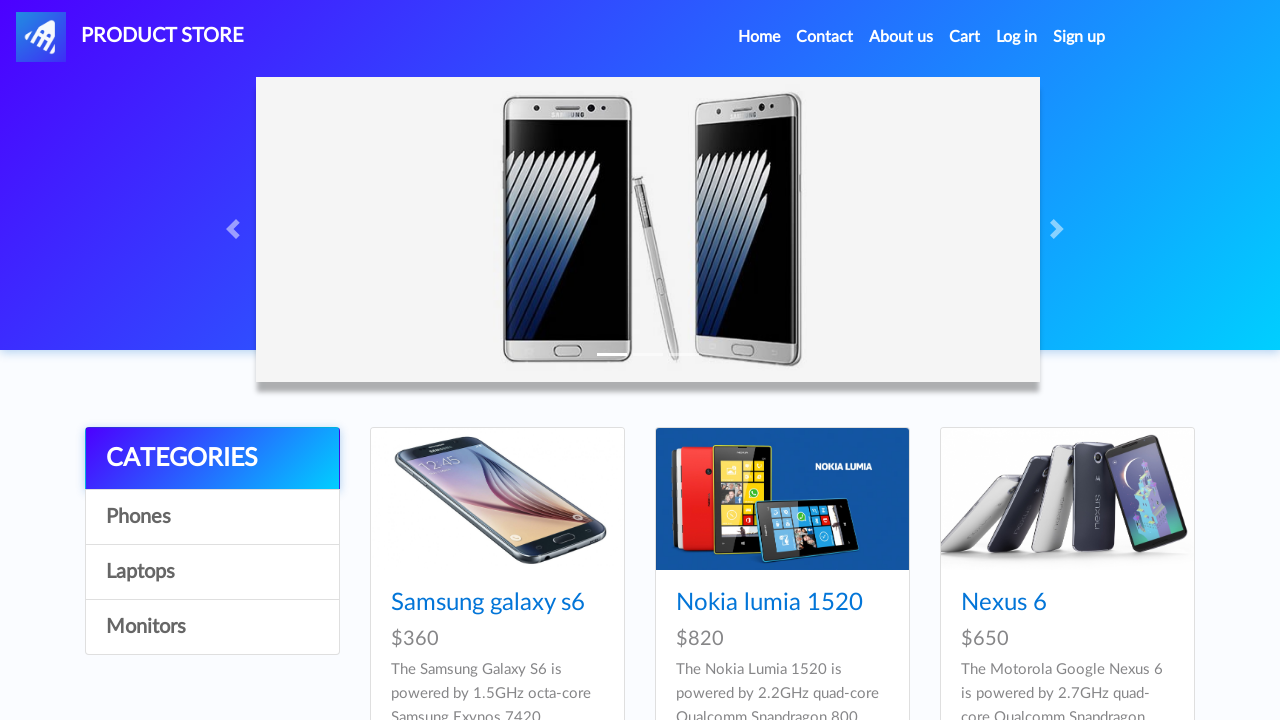

Waited for product cards to load on current page
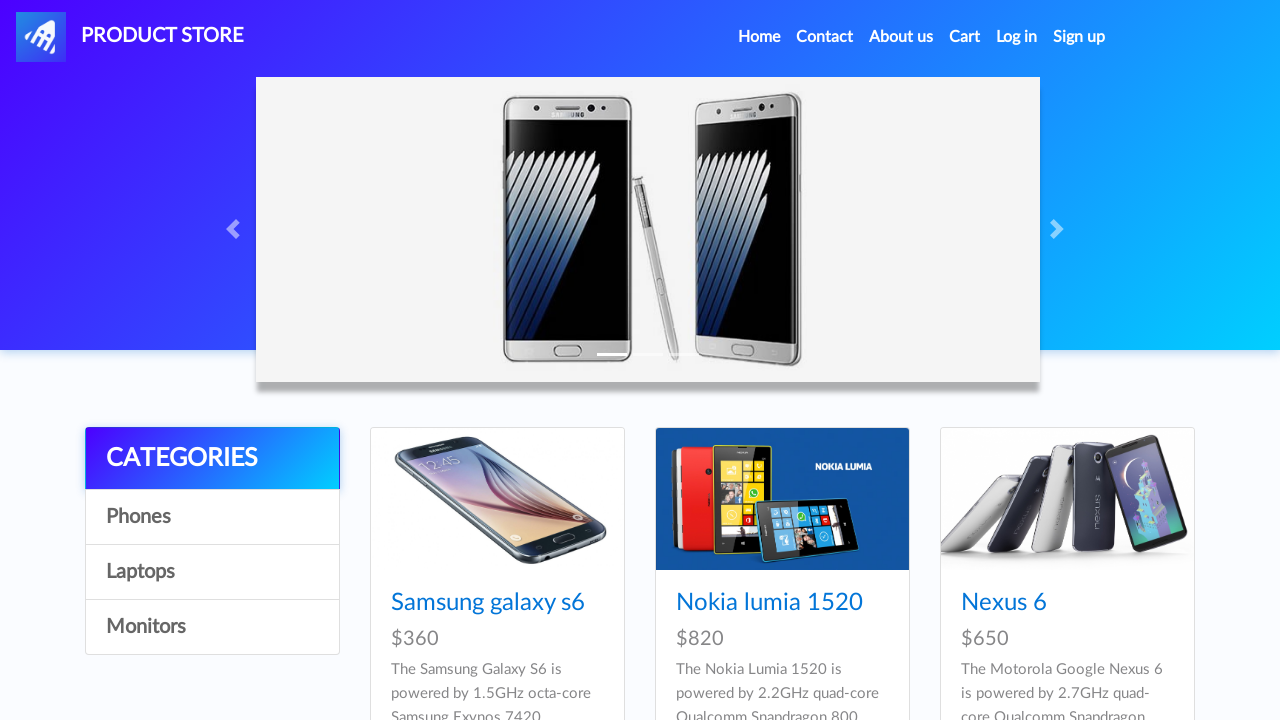

Retrieved all product elements from current page
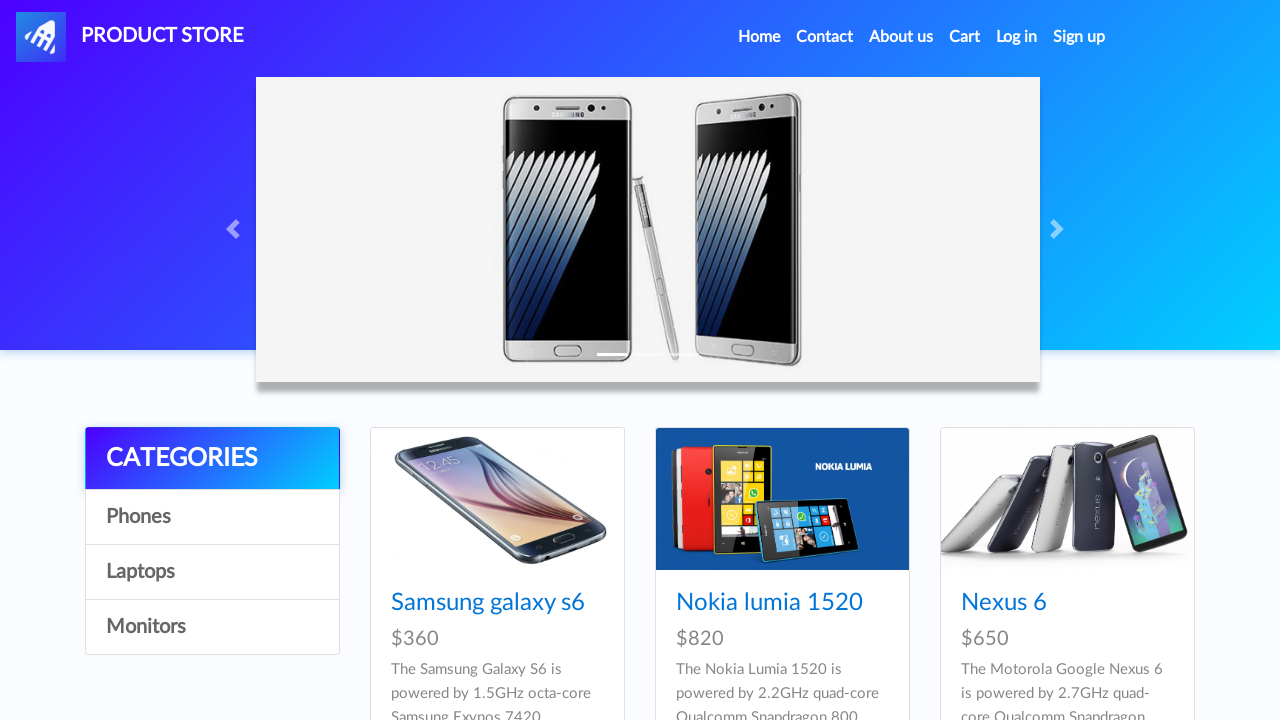

Clicked next button to navigate to next product page at (1166, 385) on #next2
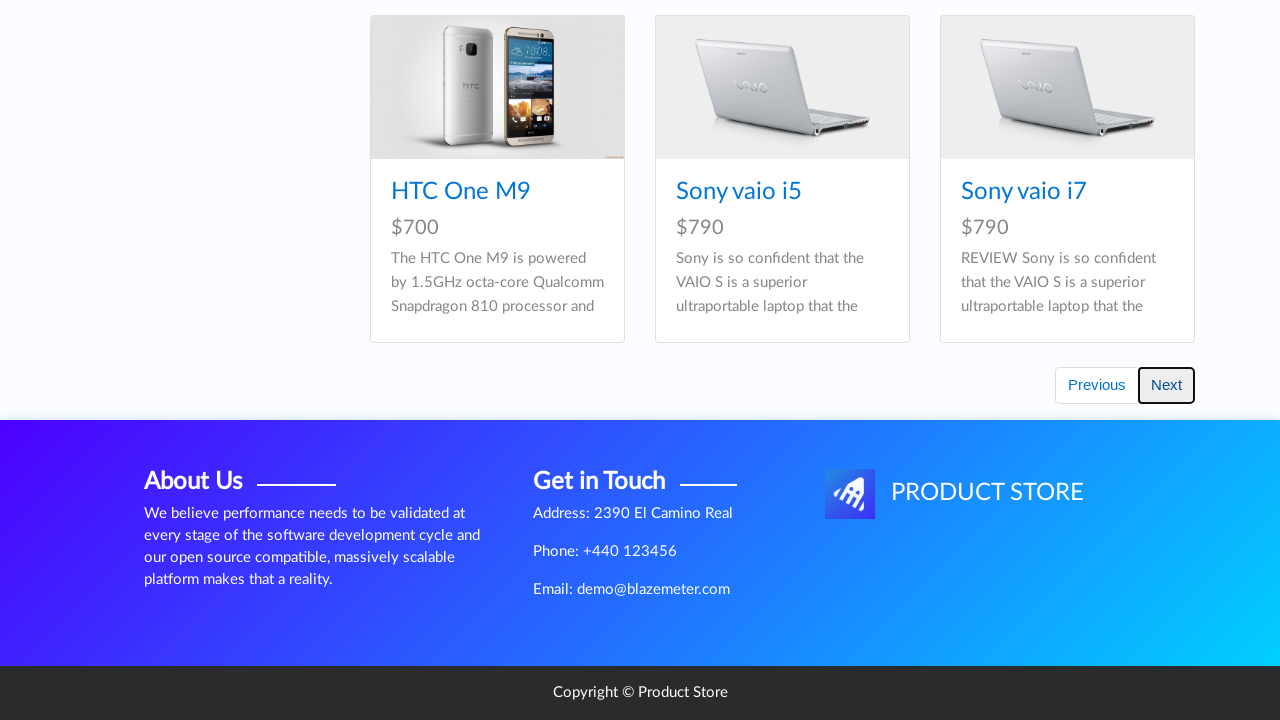

Waited for page content to refresh
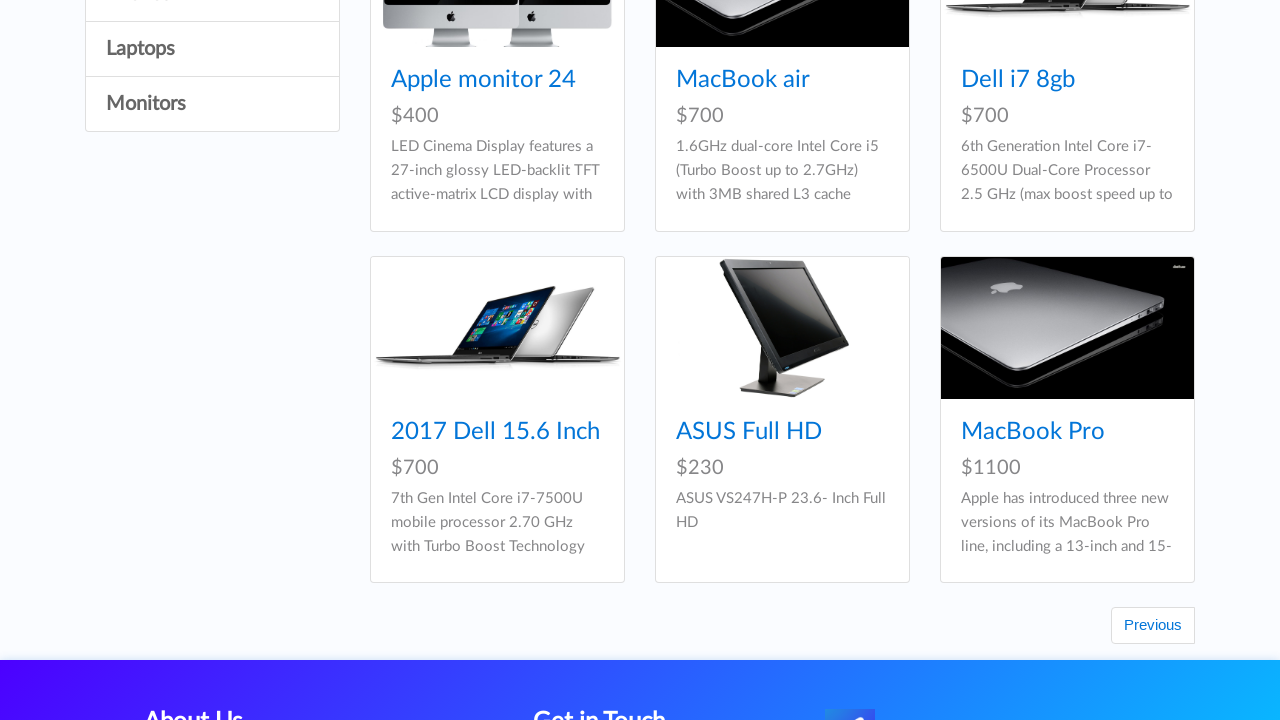

Waited for product cards to load on next page
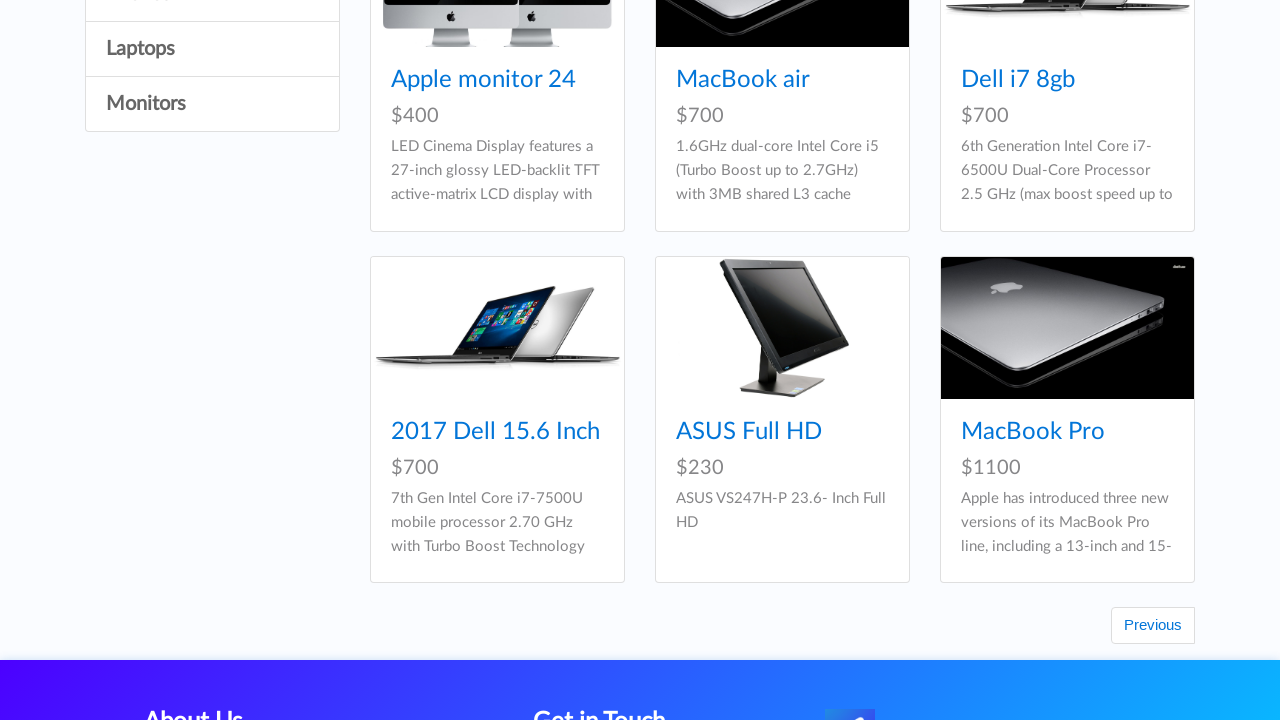

Waited for product cards to load on current page
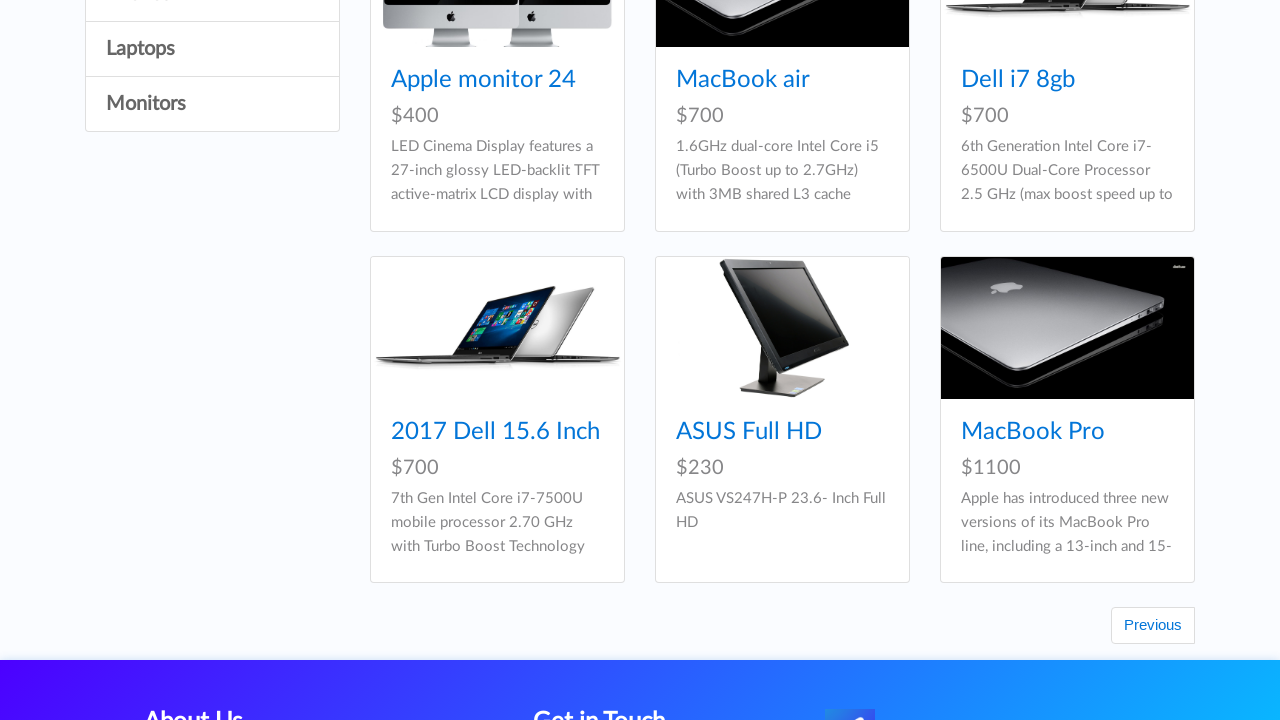

Retrieved all product elements from current page
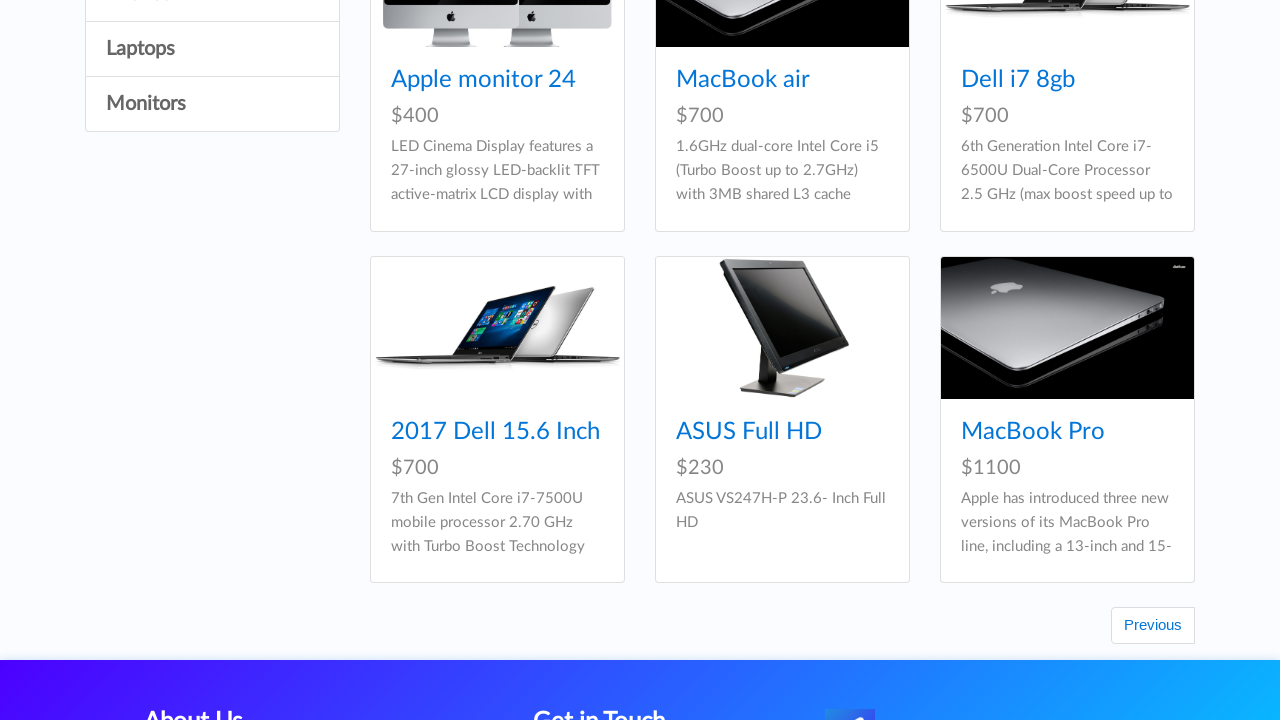

Found and clicked on product 'ASUS Full HD' at (749, 432) on xpath=//div[@class='card-block']/h4/a >> nth=4
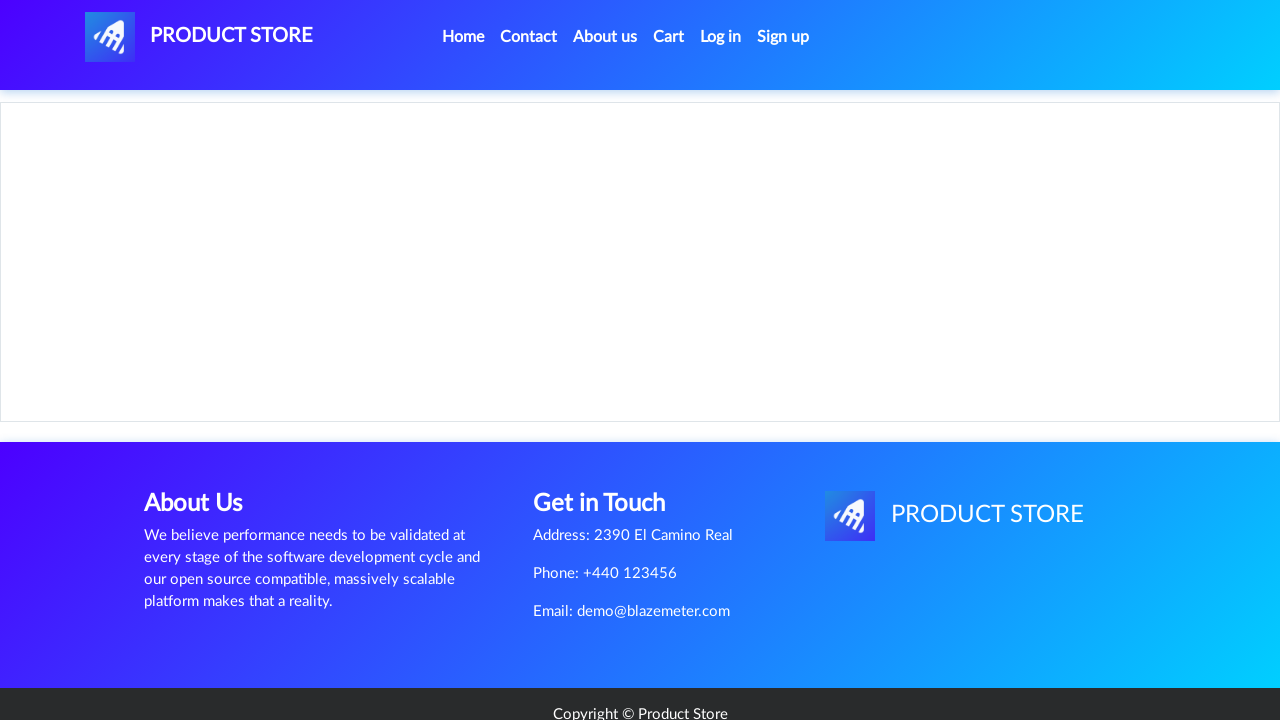

Product detail page loaded successfully
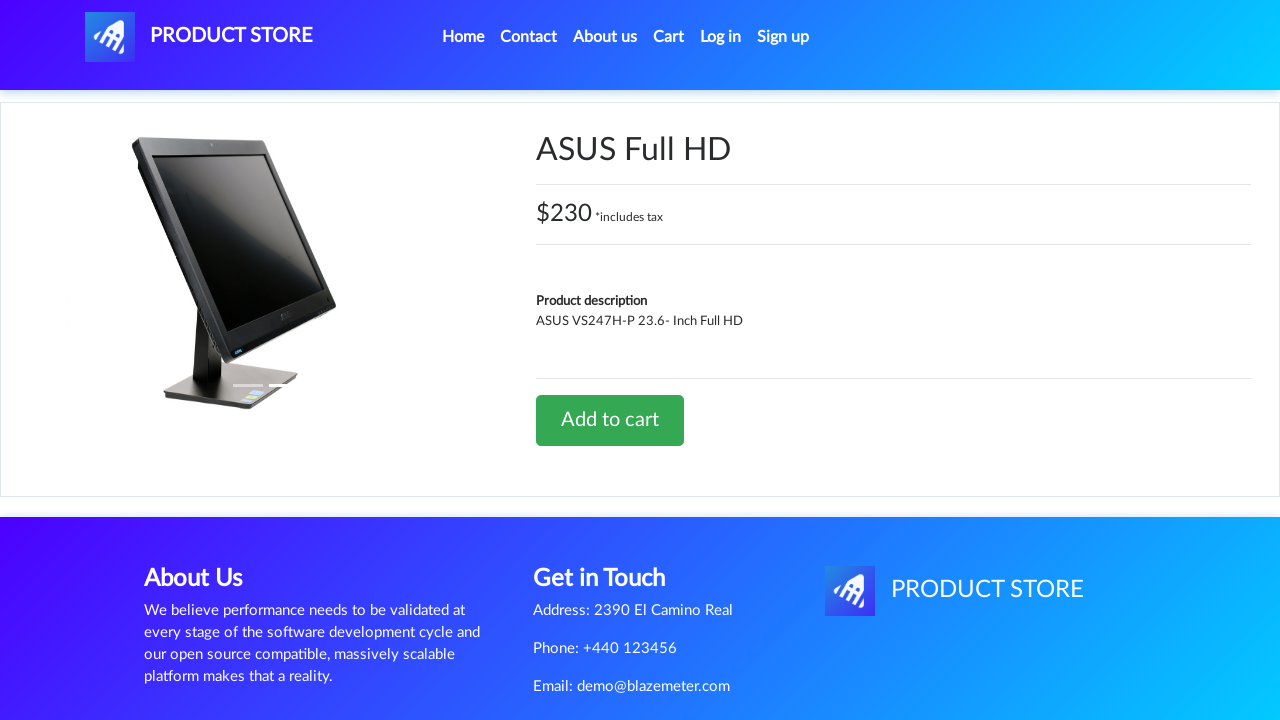

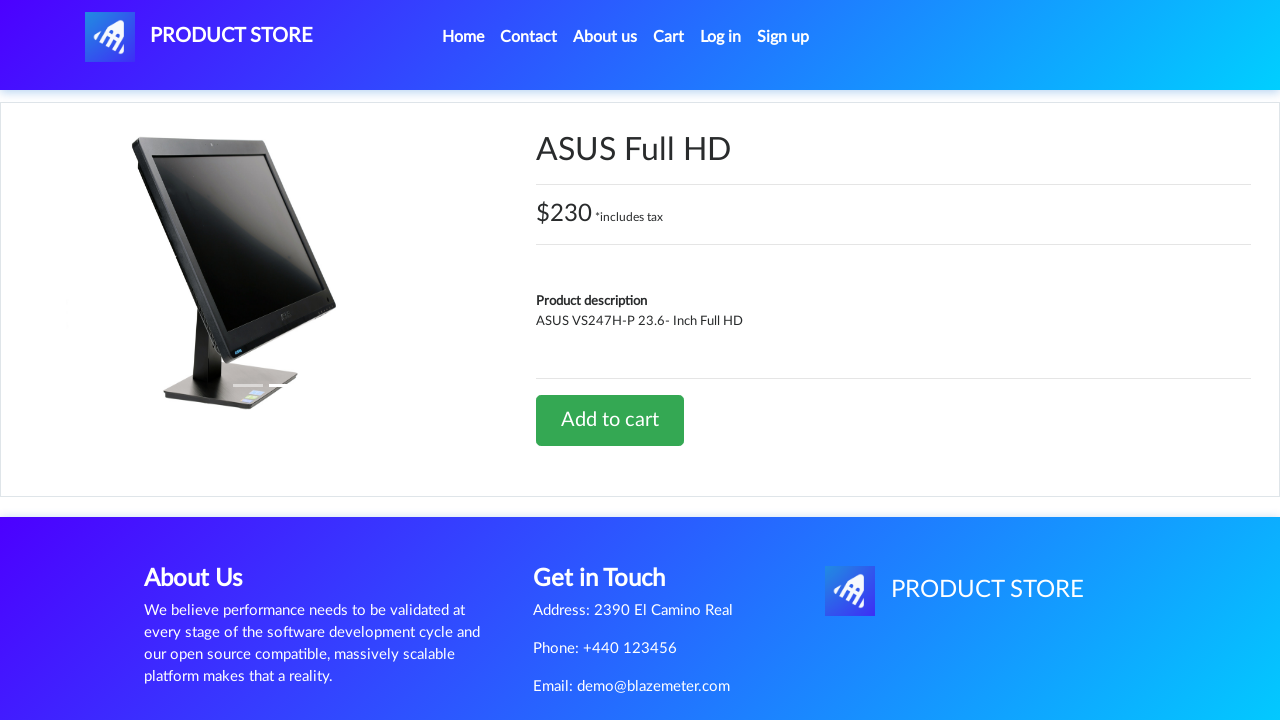